Opens the HubSpot CRM product page, clicks the "Get free CRM" button, and verifies the button is enabled

Starting URL: https://www.hubspot.com/products/crm

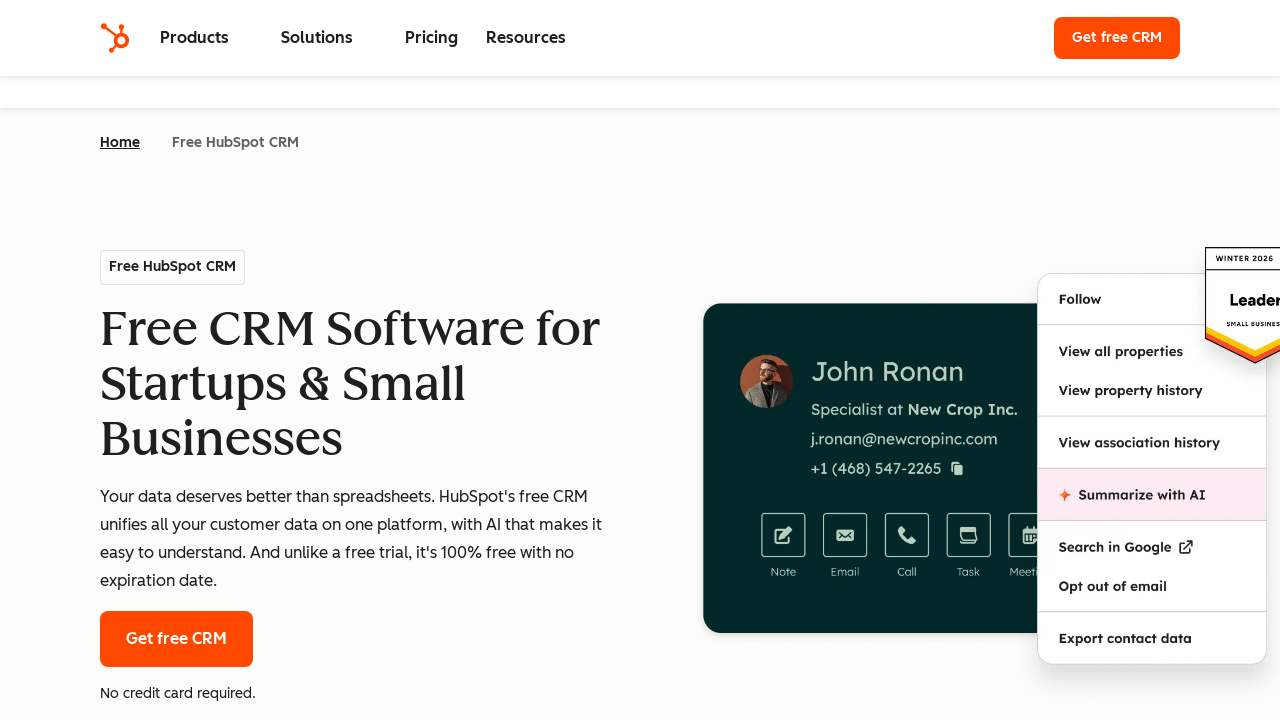

Waited for 'Get free CRM' button to be visible on HubSpot CRM product page
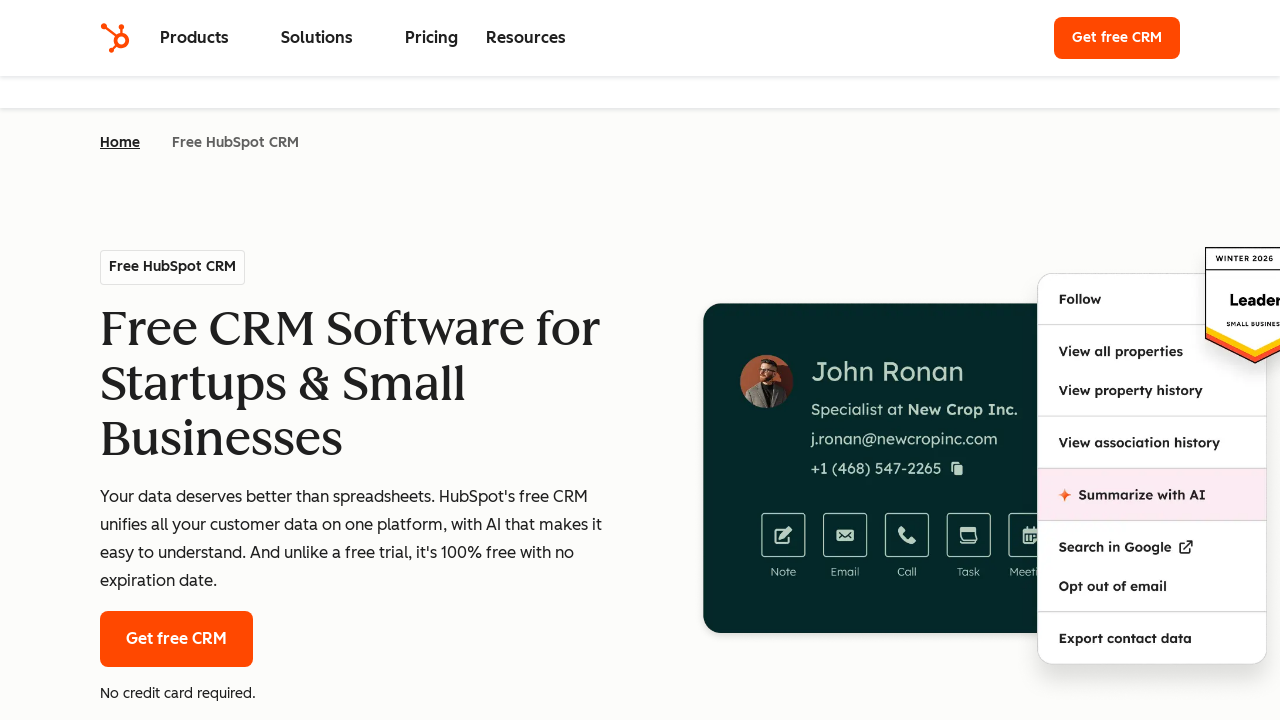

Clicked the 'Get free CRM' button at (176, 639) on .cl-button.-primary.-medium.wf-page-header__cta.freecrm-hero
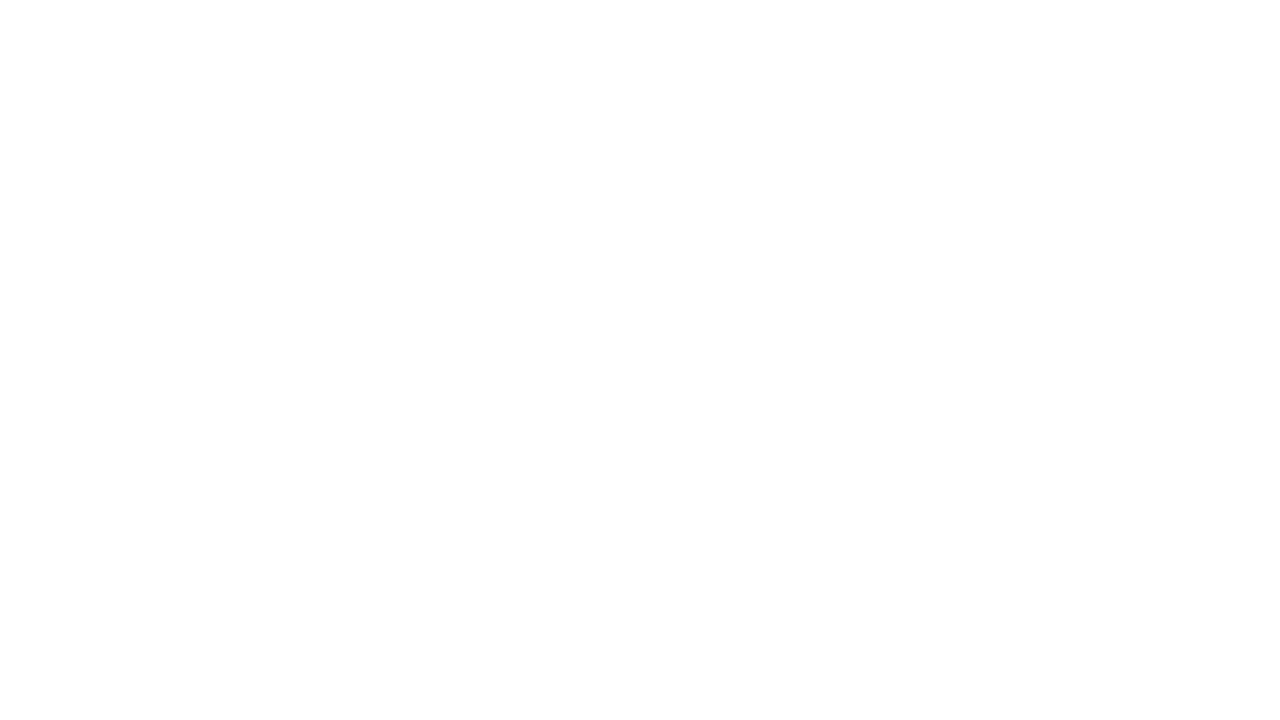

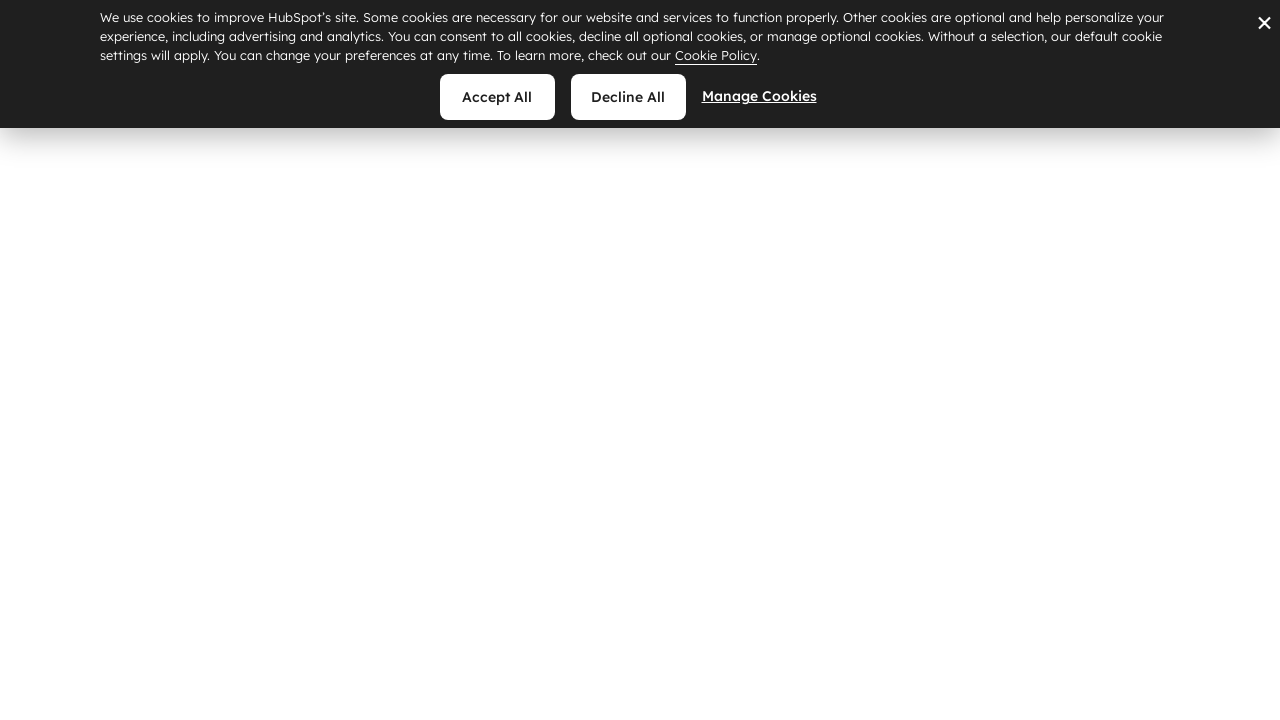